Tests that edits are saved when the edit input loses focus (blur event)

Starting URL: https://demo.playwright.dev/todomvc

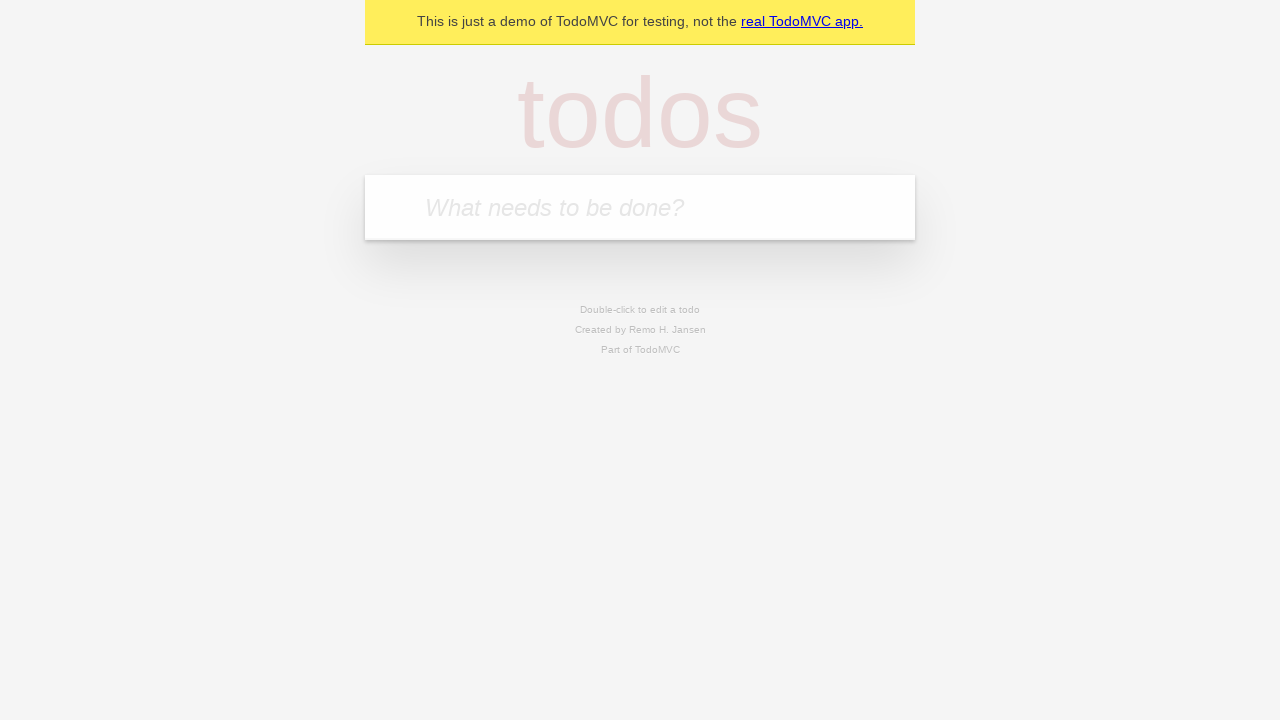

Filled new todo input with 'buy some cheese' on .new-todo
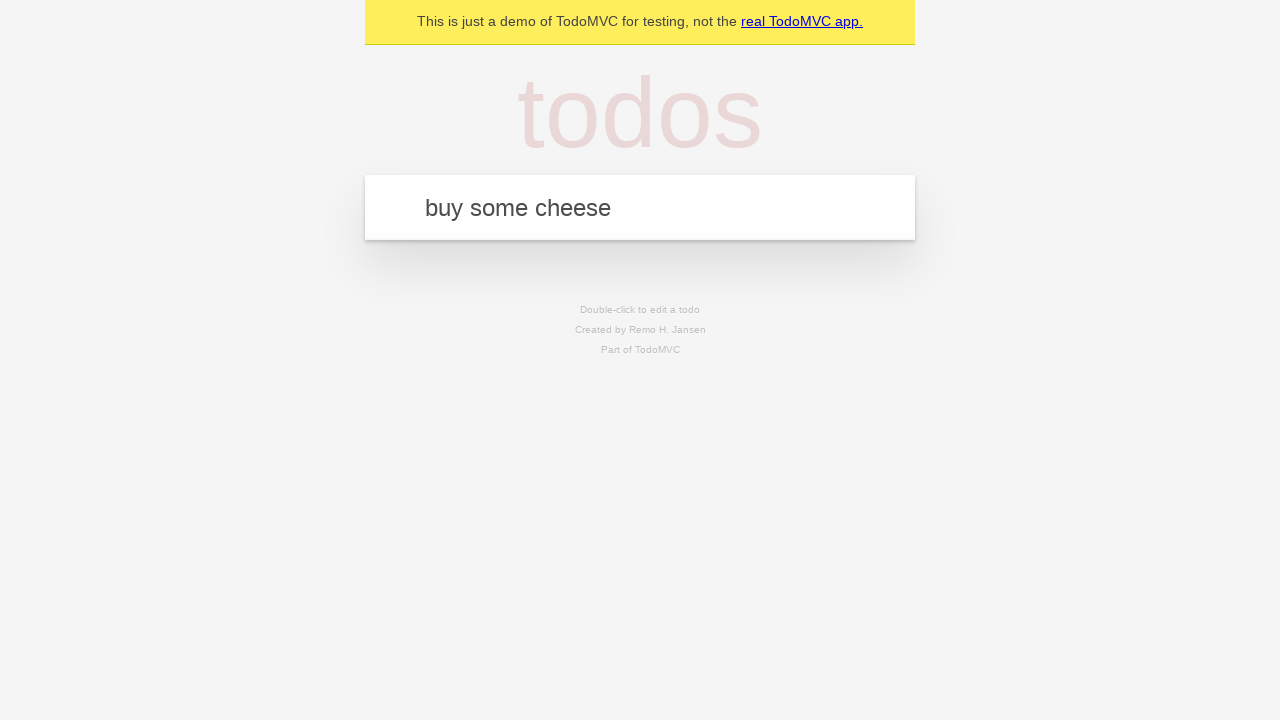

Pressed Enter to create first todo on .new-todo
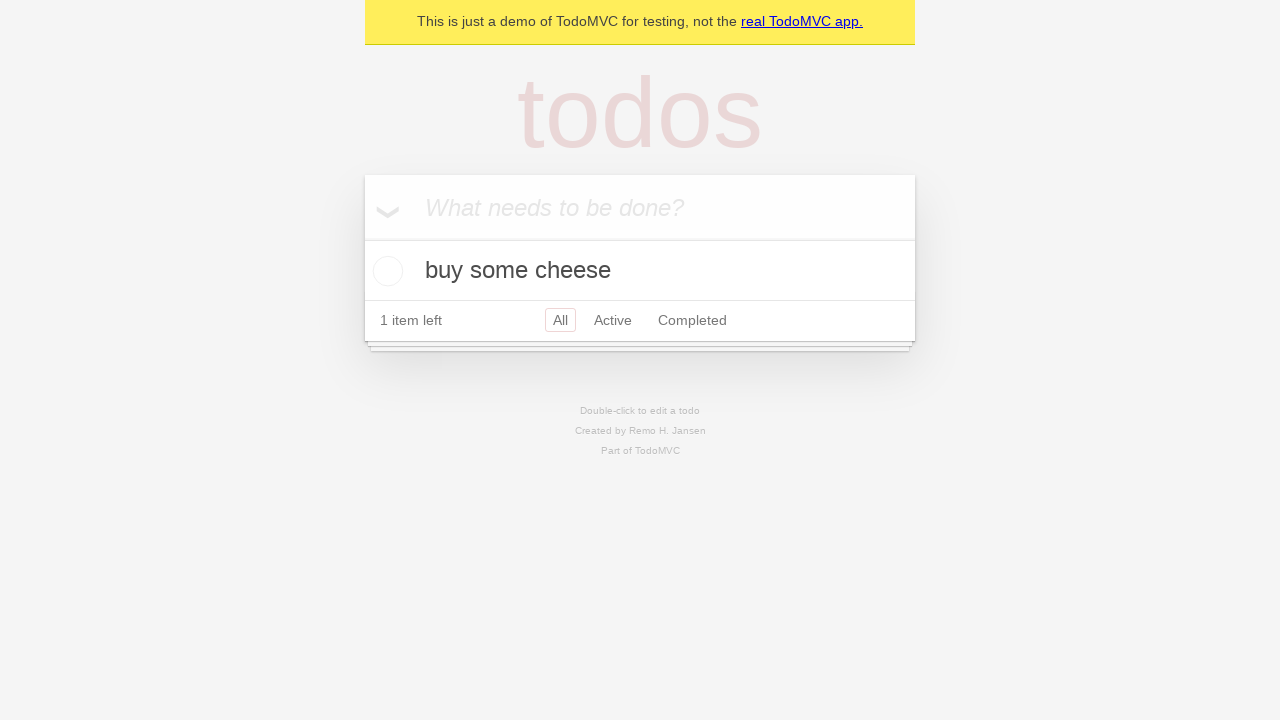

Filled new todo input with 'feed the cat' on .new-todo
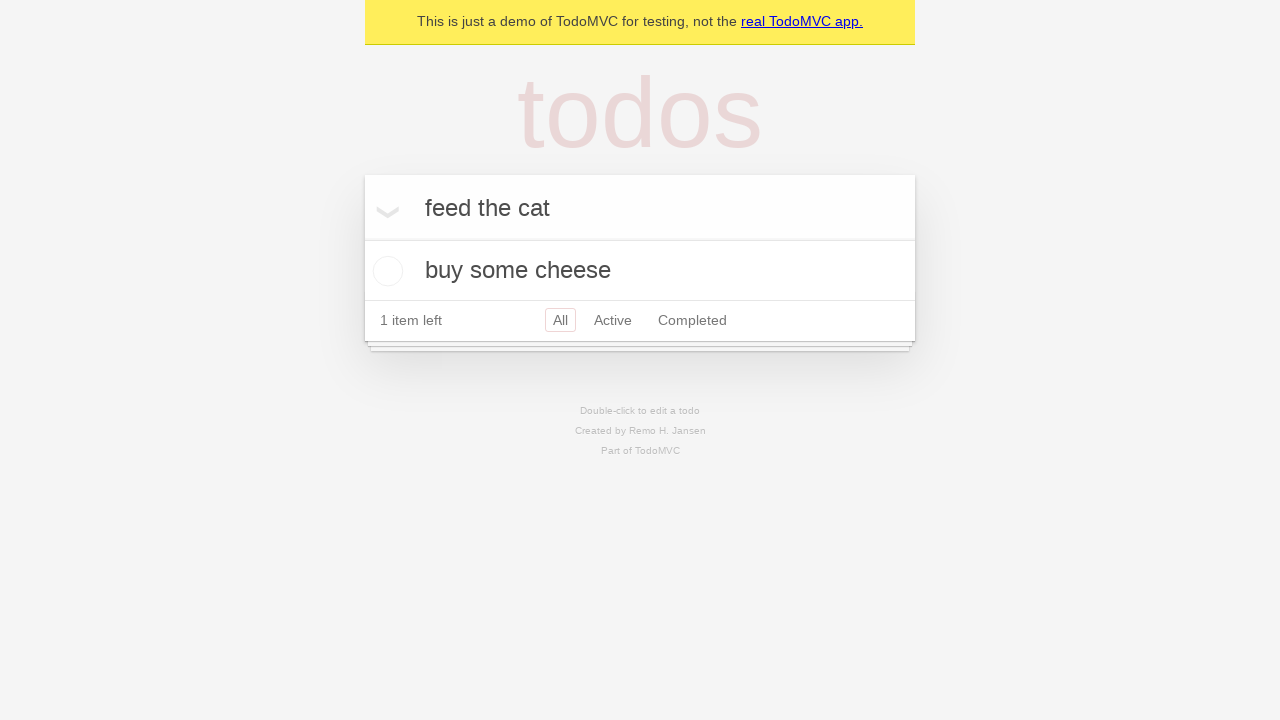

Pressed Enter to create second todo on .new-todo
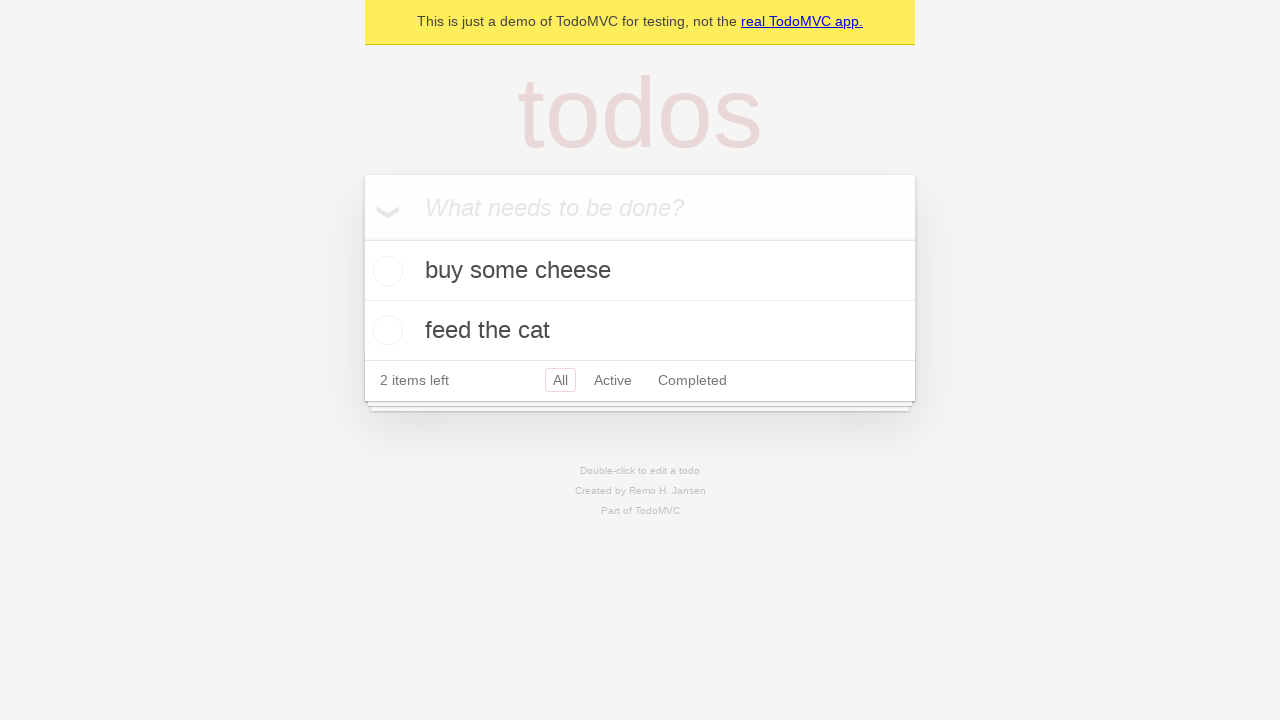

Filled new todo input with 'book a doctors appointment' on .new-todo
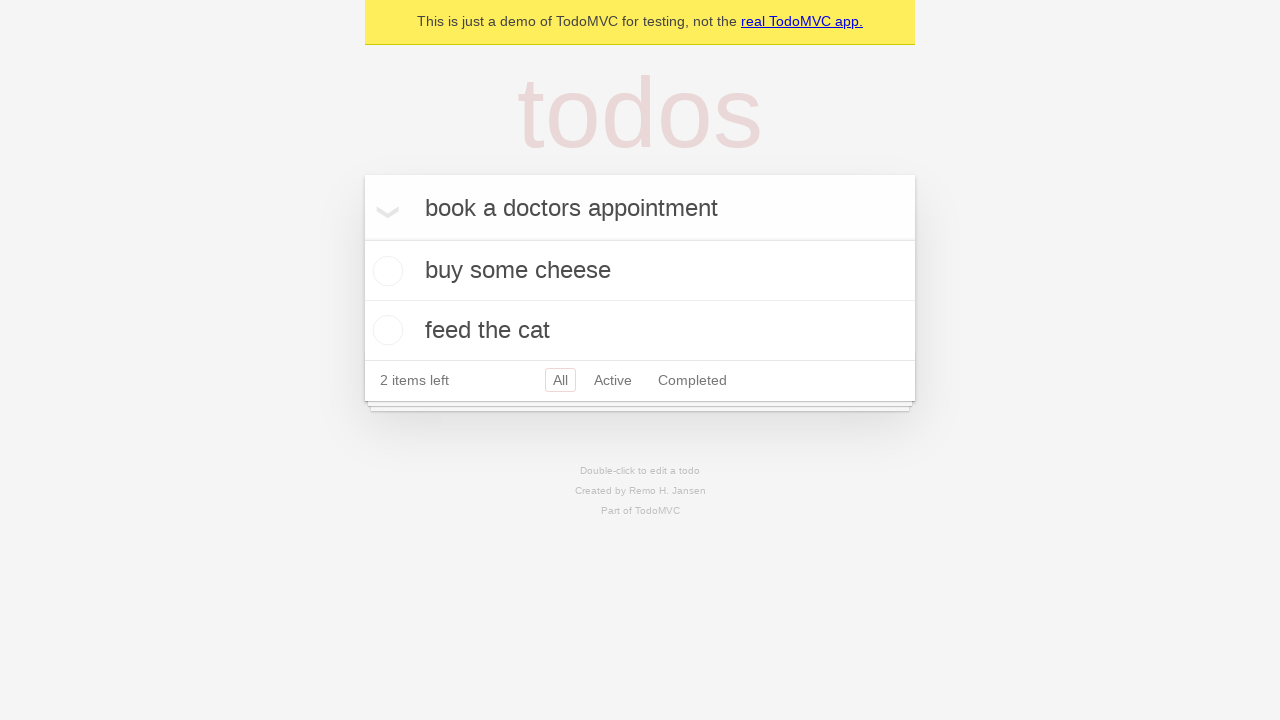

Pressed Enter to create third todo on .new-todo
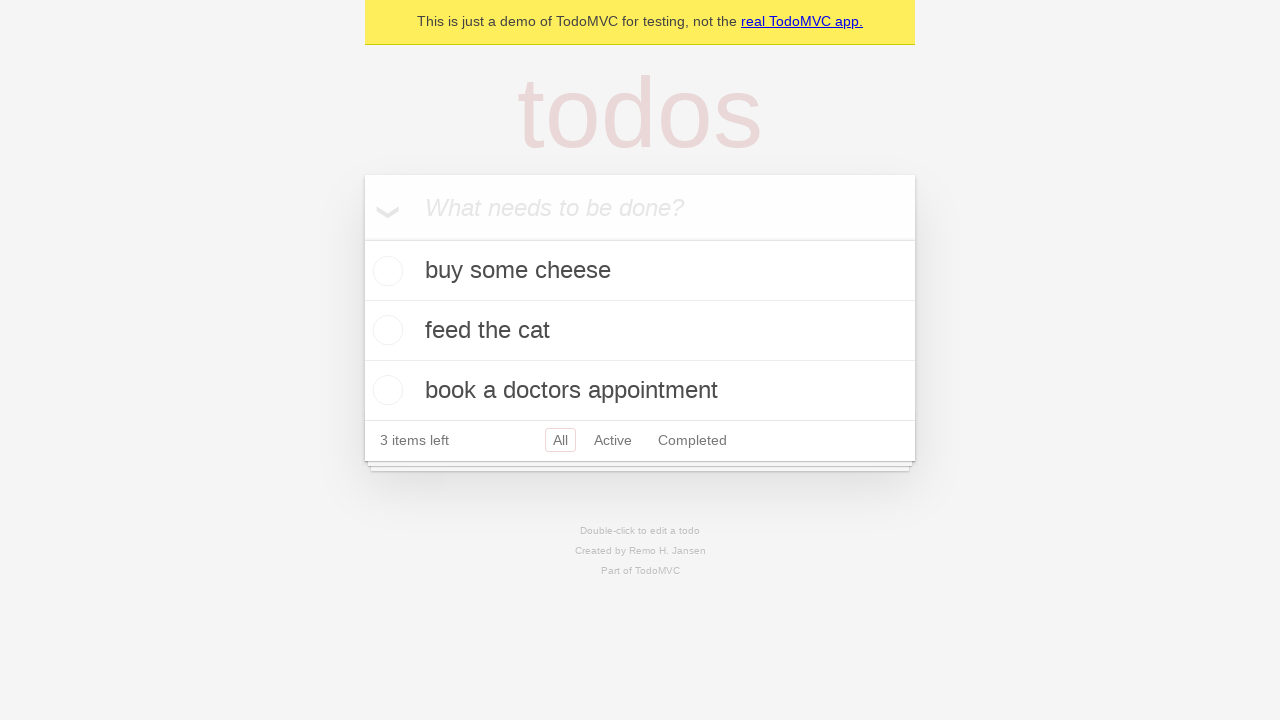

Double-clicked second todo to enter edit mode at (640, 331) on .todo-list li >> nth=1
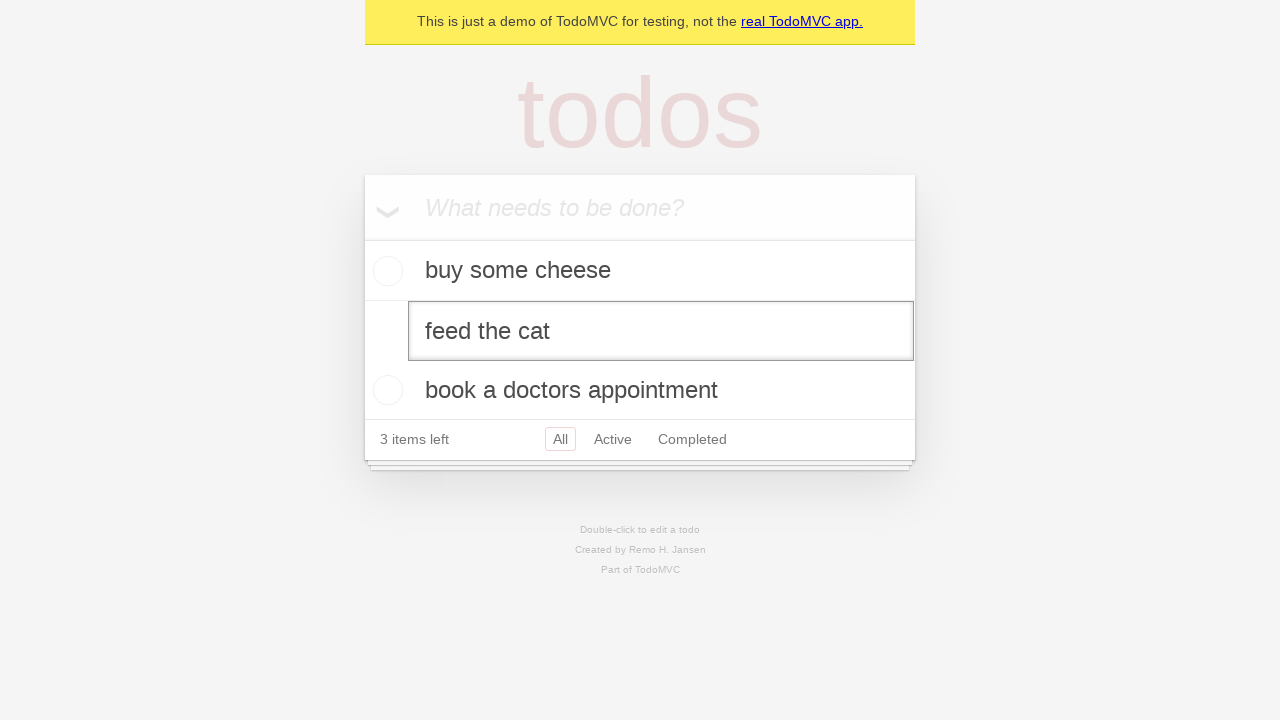

Filled edit input with 'buy some sausages' on .todo-list li >> nth=1 >> .edit
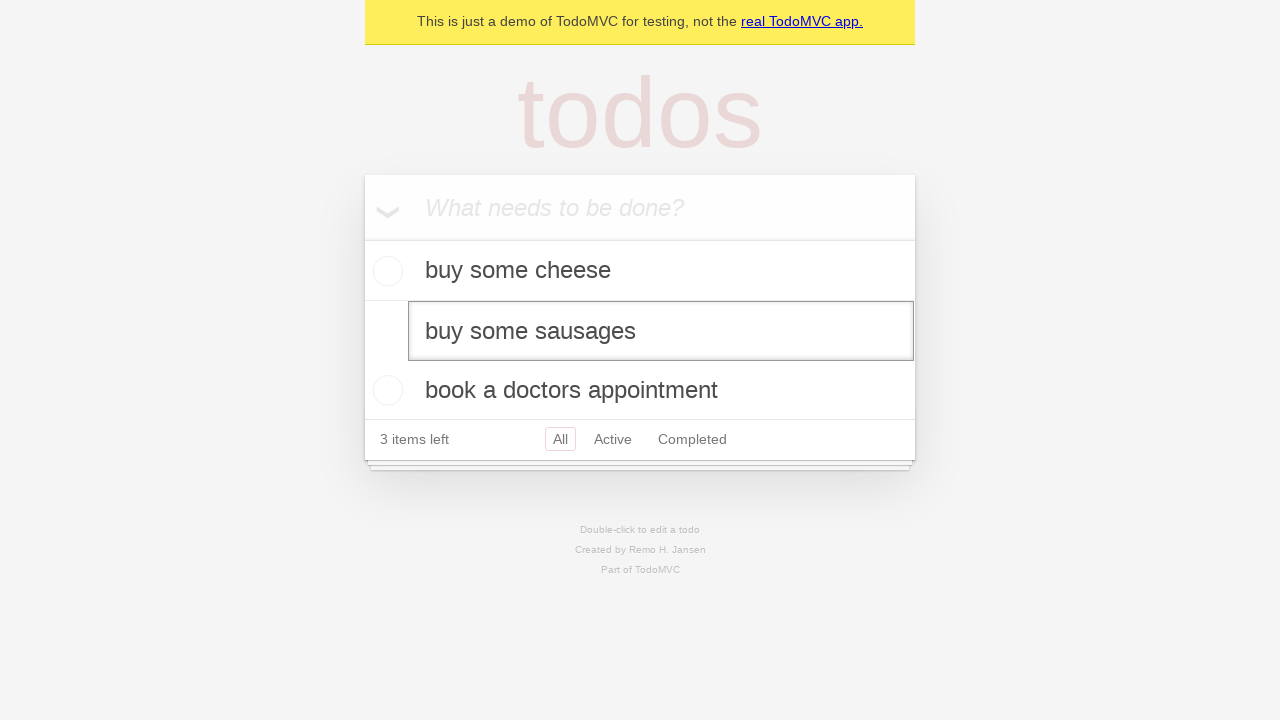

Dispatched blur event to save edits on the todo item
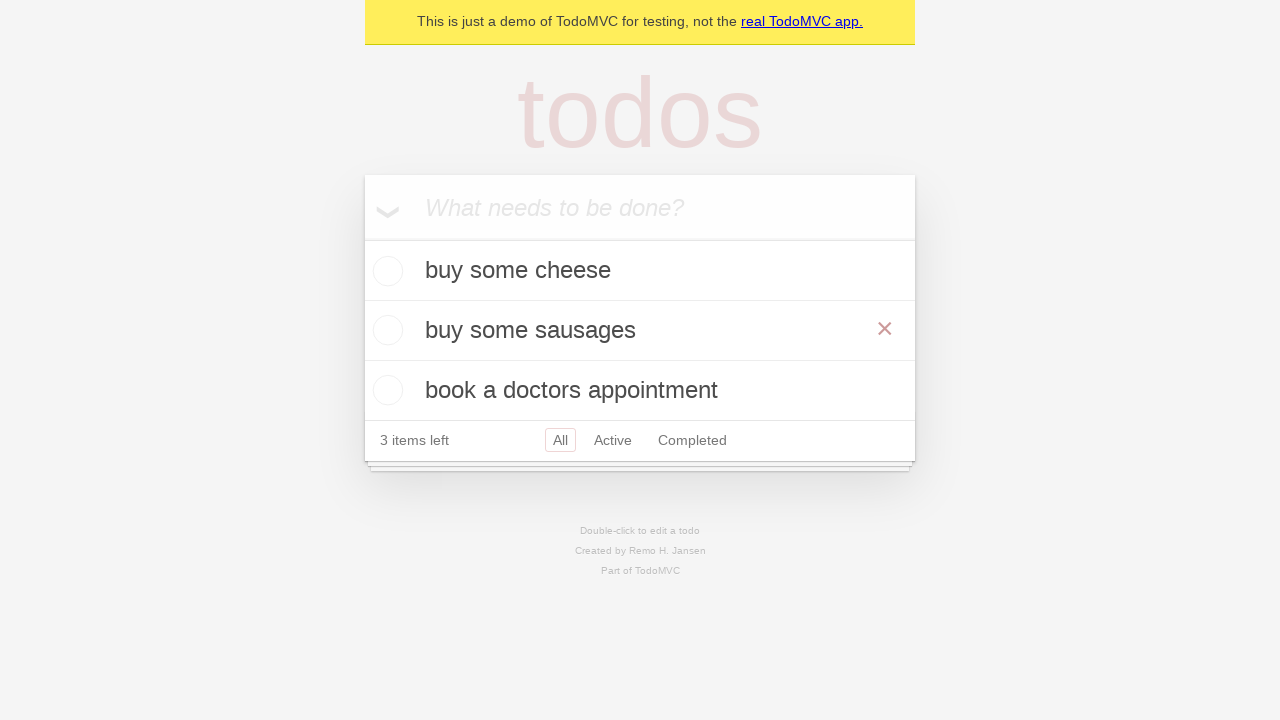

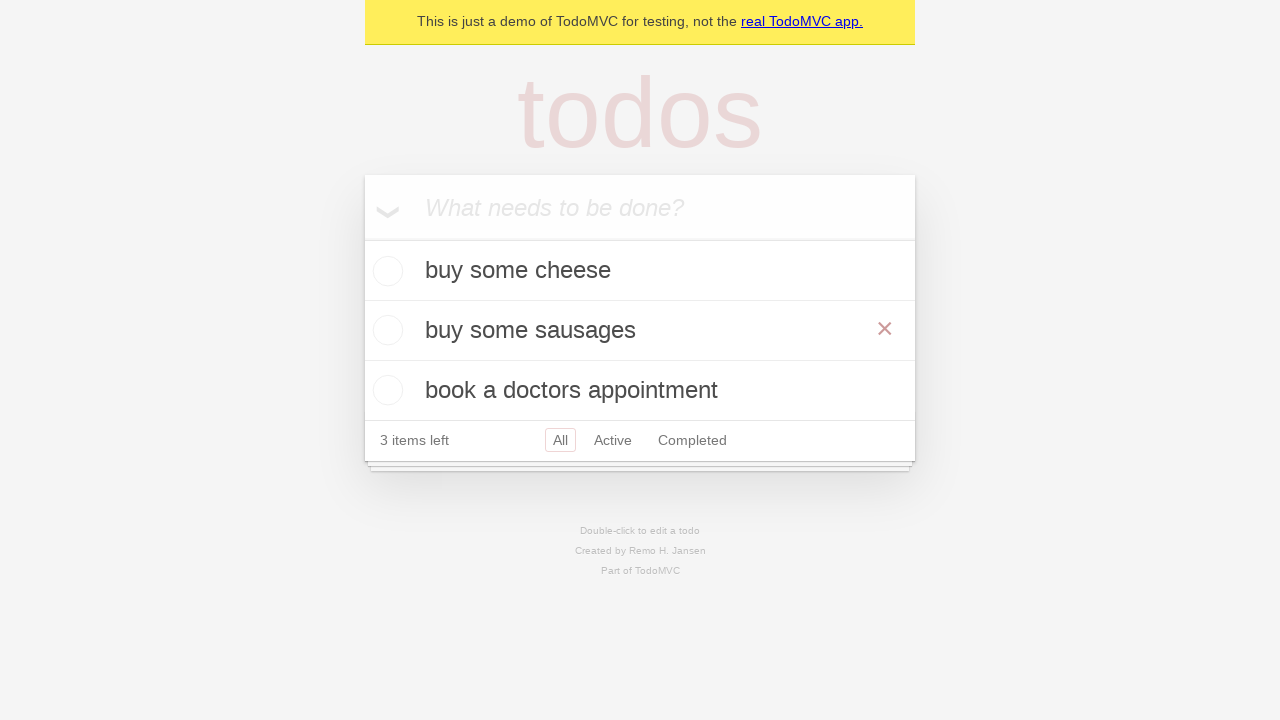